Tests multi-select dropdown functionality by selecting multiple testing options from a form control

Starting URL: https://obstaclecourse.tricentis.com/Obstacles/94441/

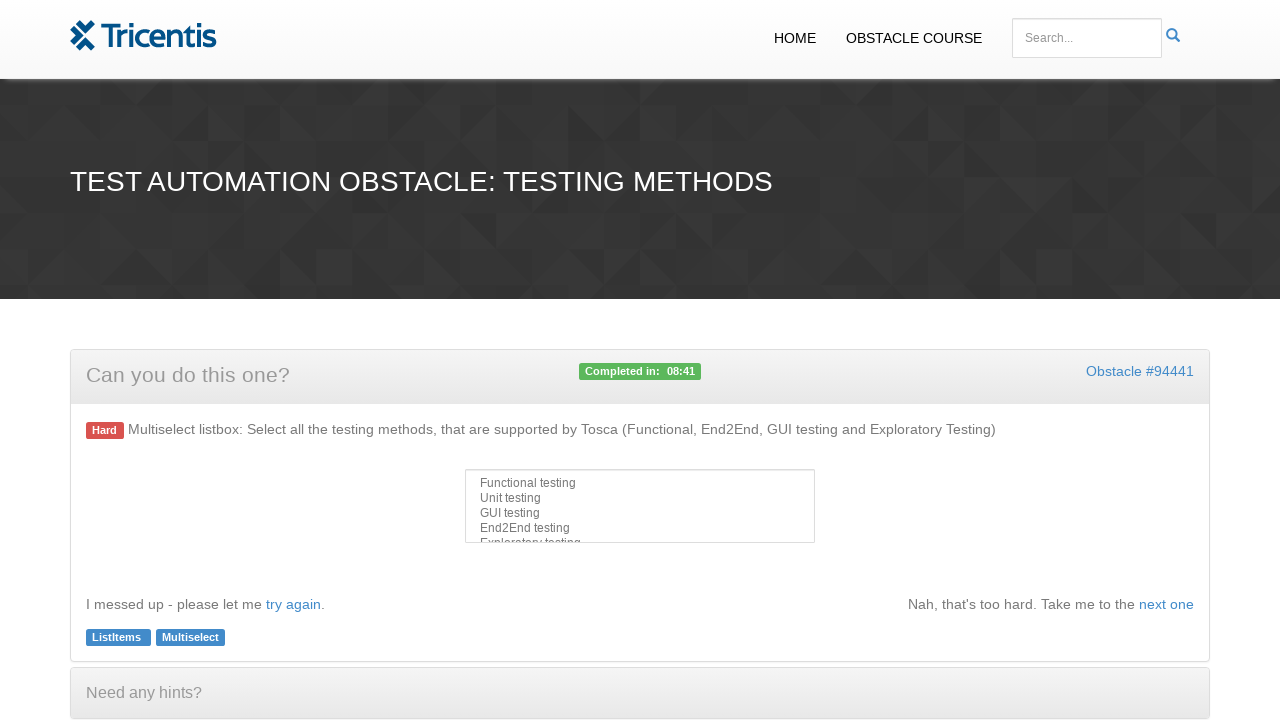

Located the multi-select dropdown form control
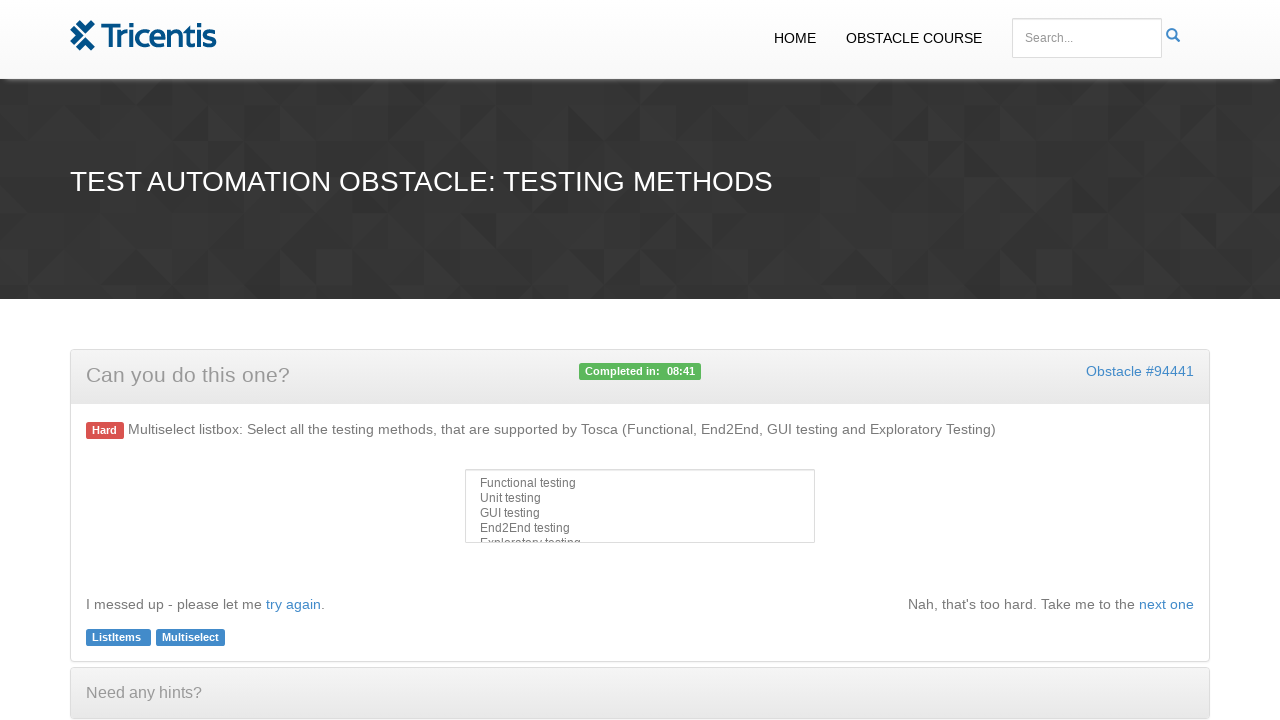

Selected 'Functional testing' from multi-select dropdown on .form-control#multiselect
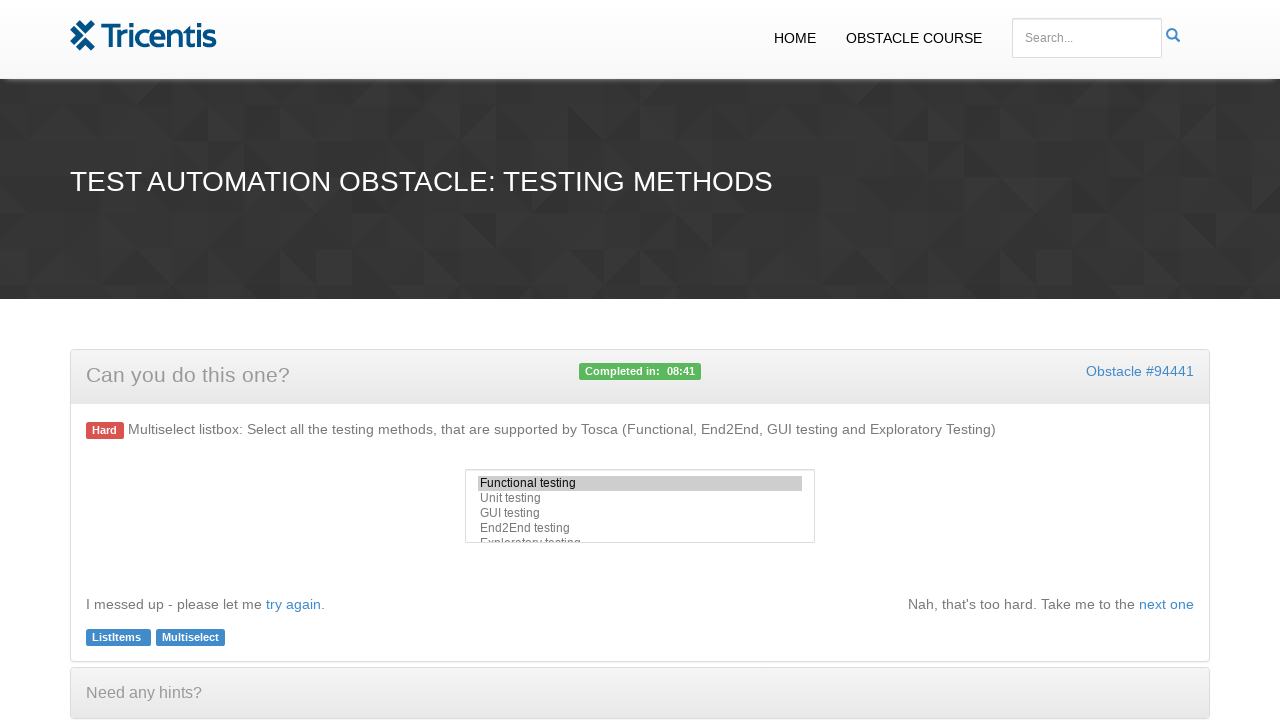

Selected 'Unit testing' from multi-select dropdown on .form-control#multiselect
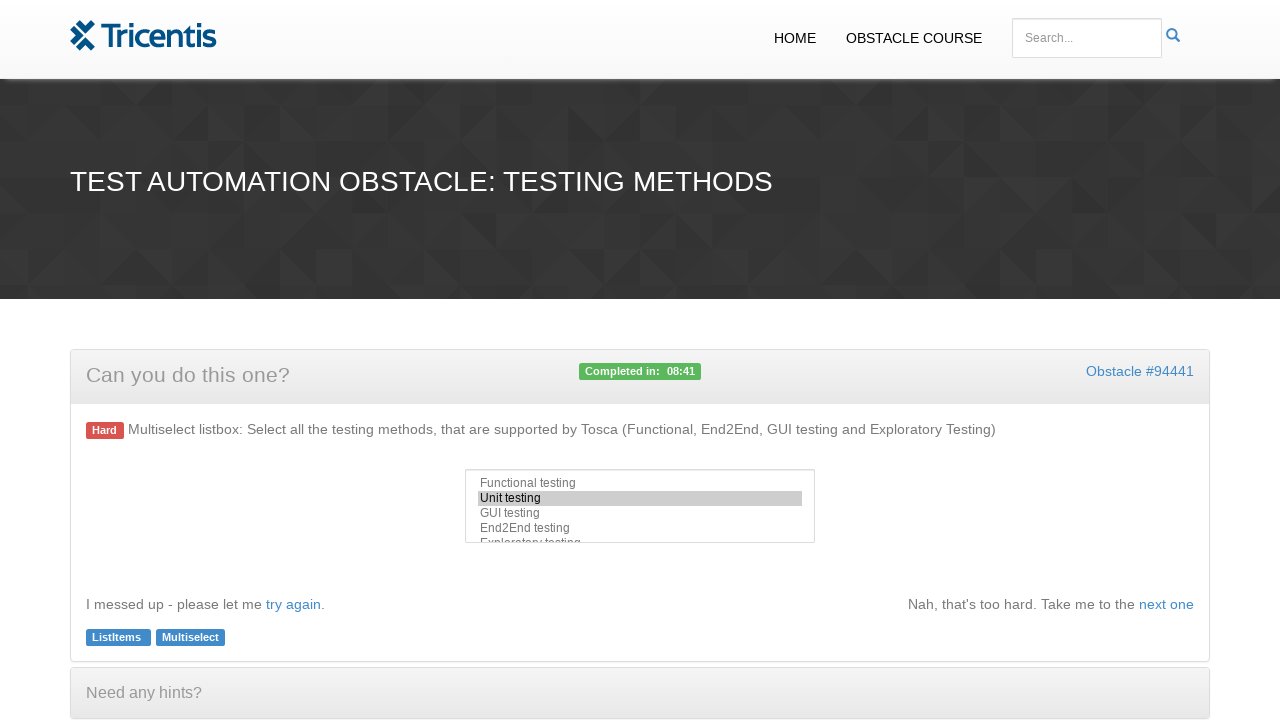

Selected 'GUI testing' from multi-select dropdown on .form-control#multiselect
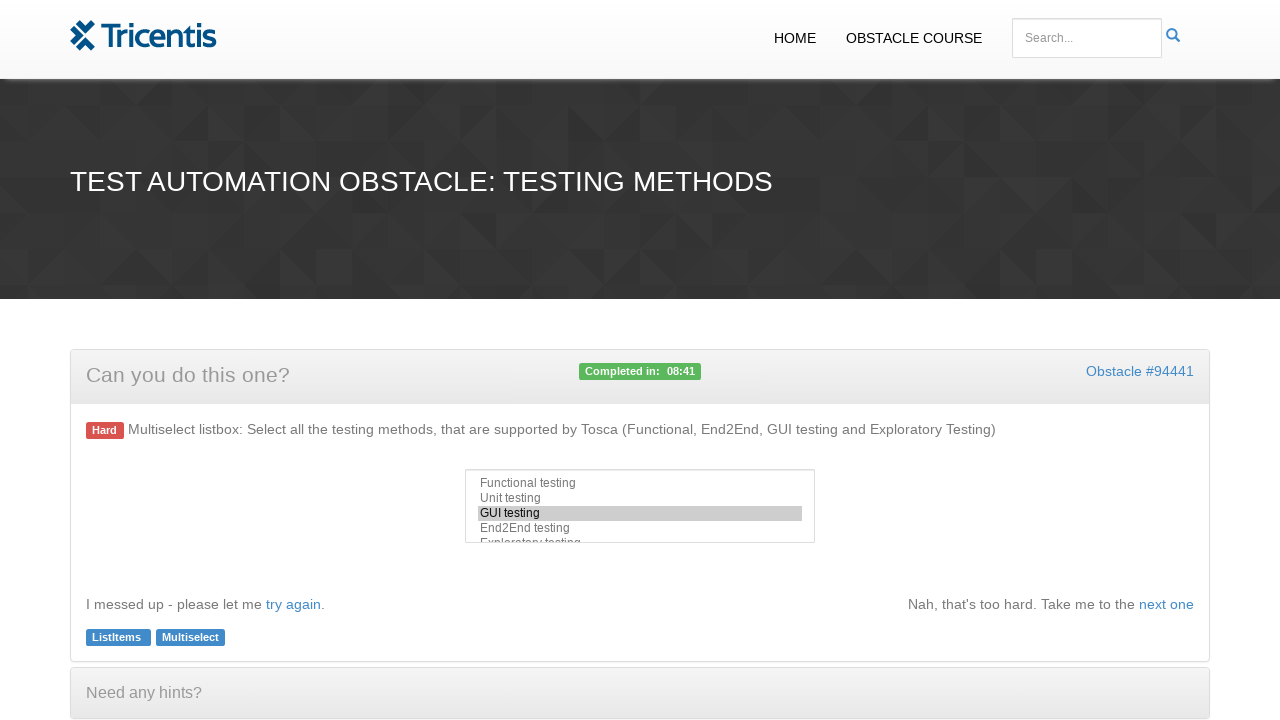

Selected 'End2End testing' from multi-select dropdown on .form-control#multiselect
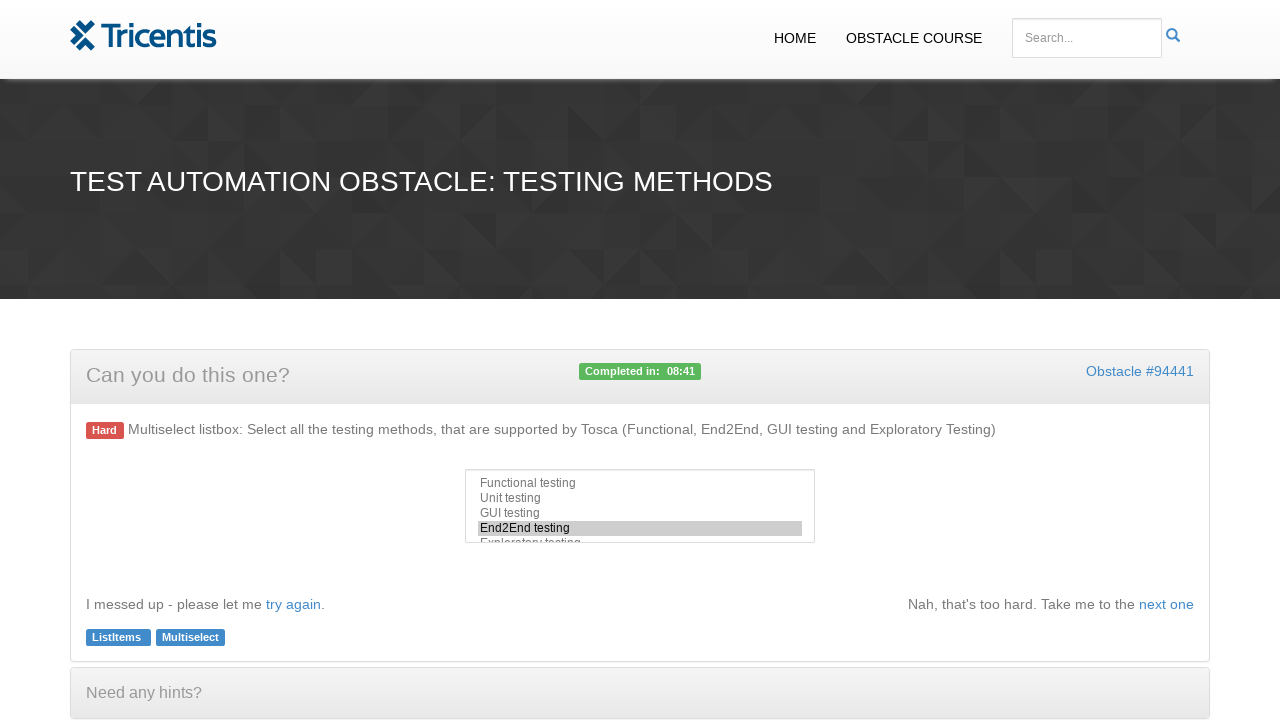

Selected 'Exploratory testing' from multi-select dropdown on .form-control#multiselect
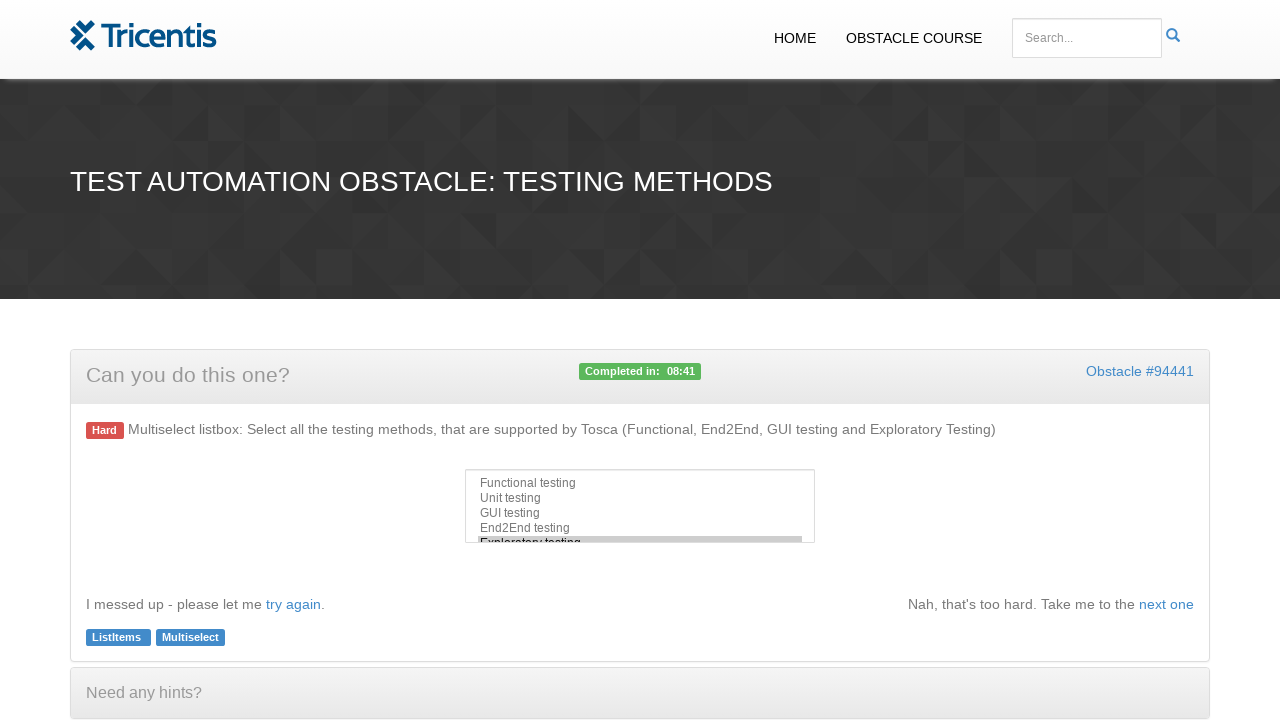

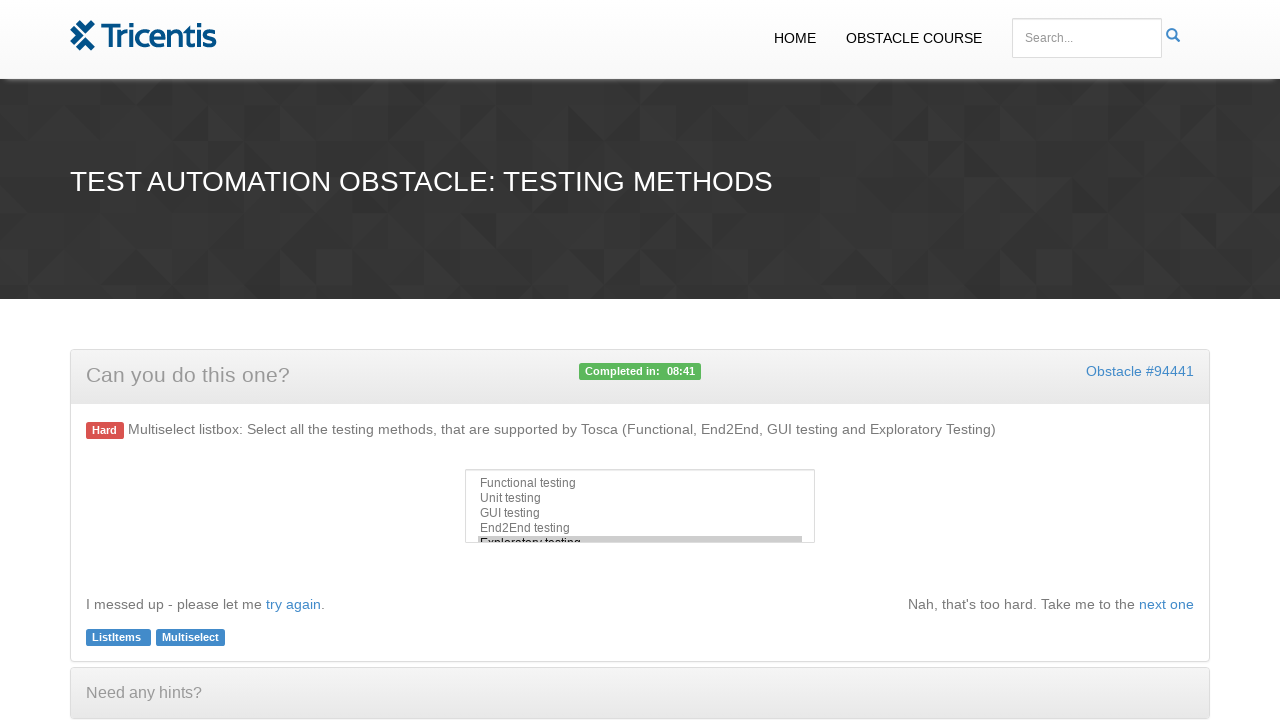